Navigates to makepad.dev and clicks on a specific position on a canvas element

Starting URL: https://makepad.dev/

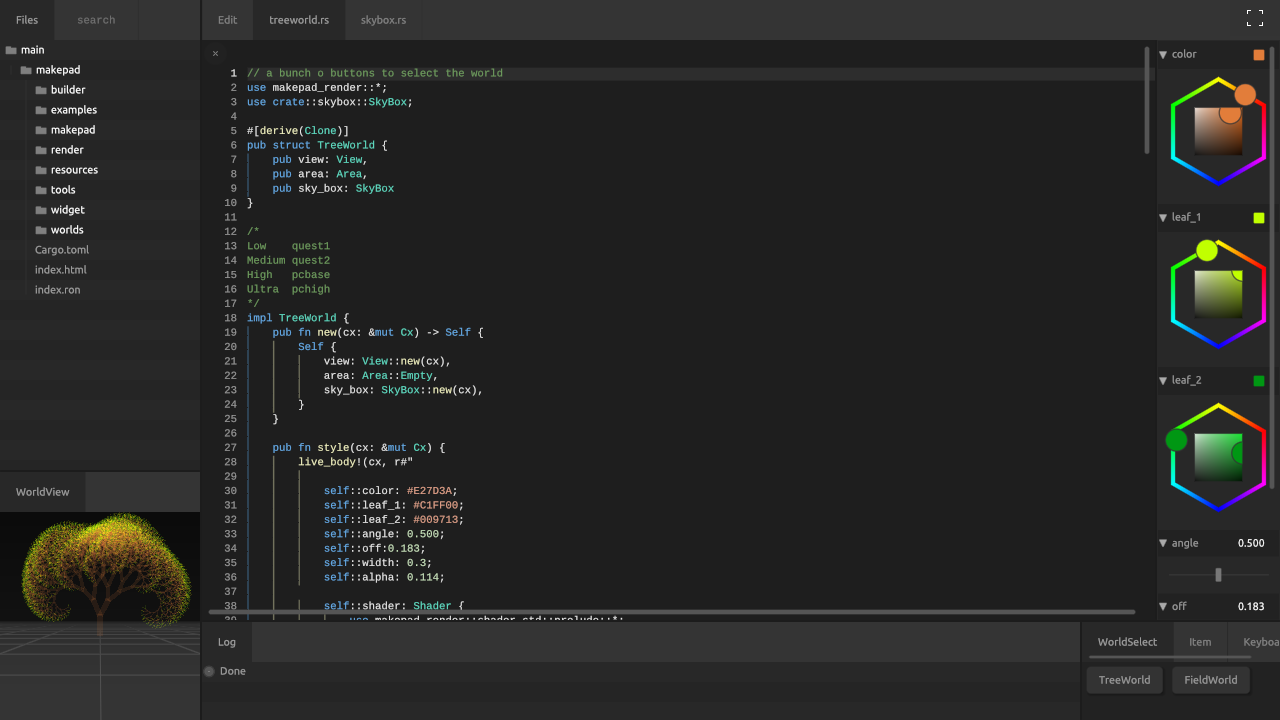

Navigated to https://makepad.dev/
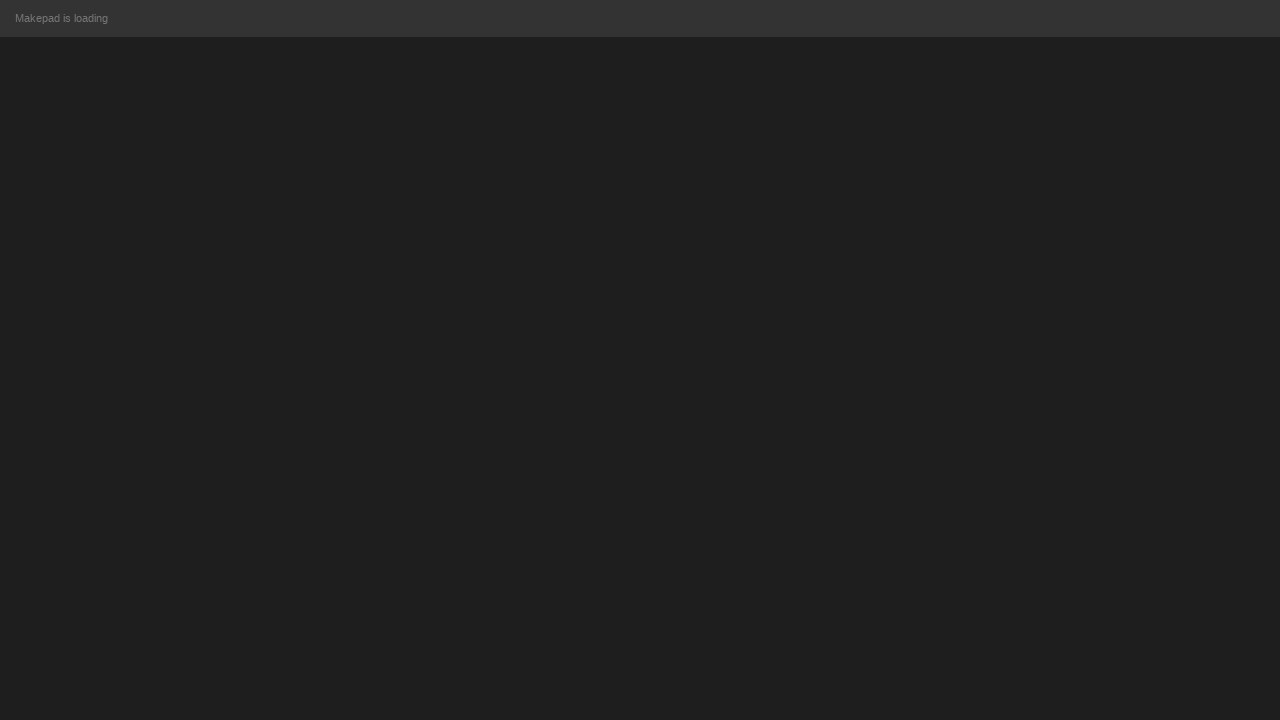

Clicked canvas element at position x=53, y=561 at (53, 561) on canvas
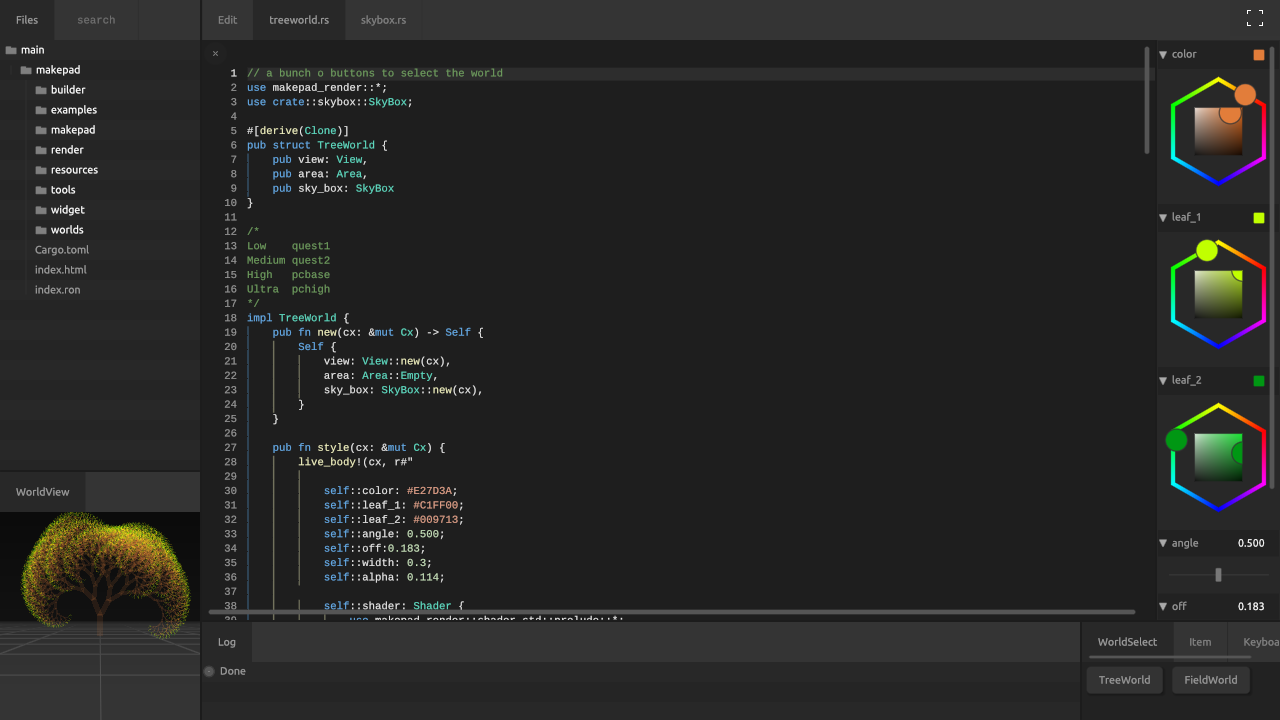

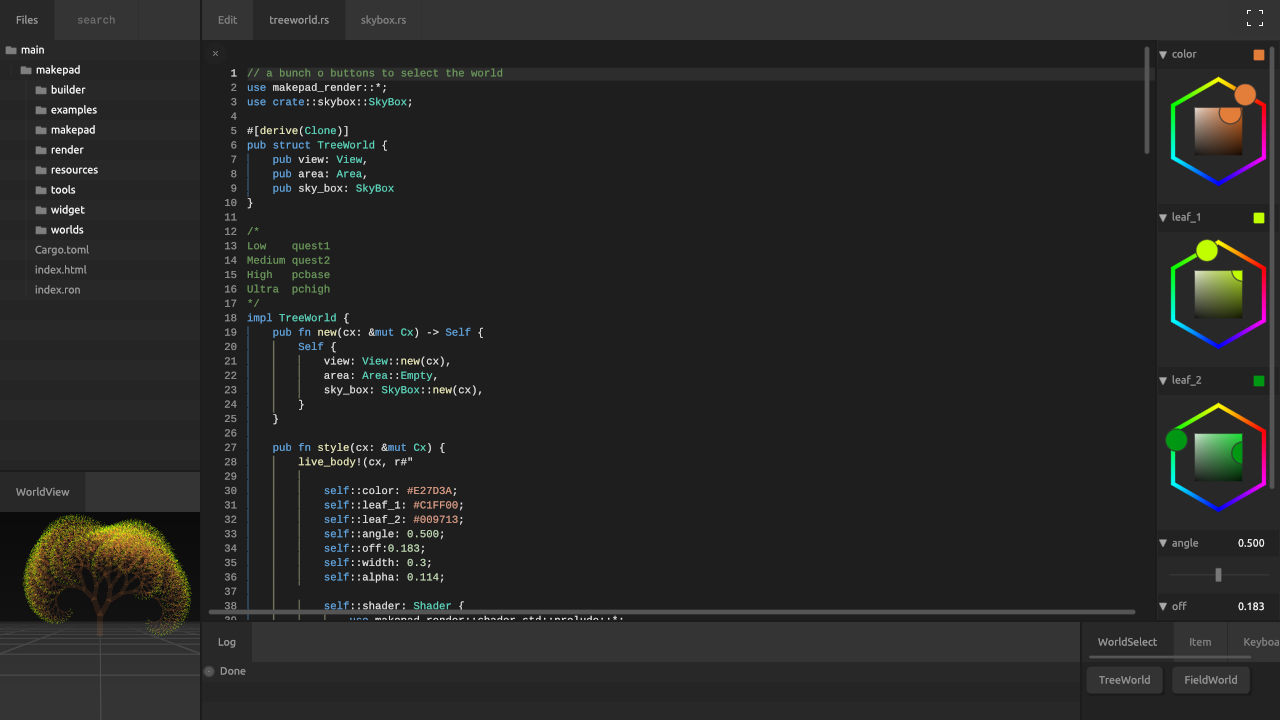